Navigates to Buggy Cars Rating website, verifies the page title, then navigates to Selenium website and verifies that page title as well

Starting URL: https://buggy.justtestit.org/

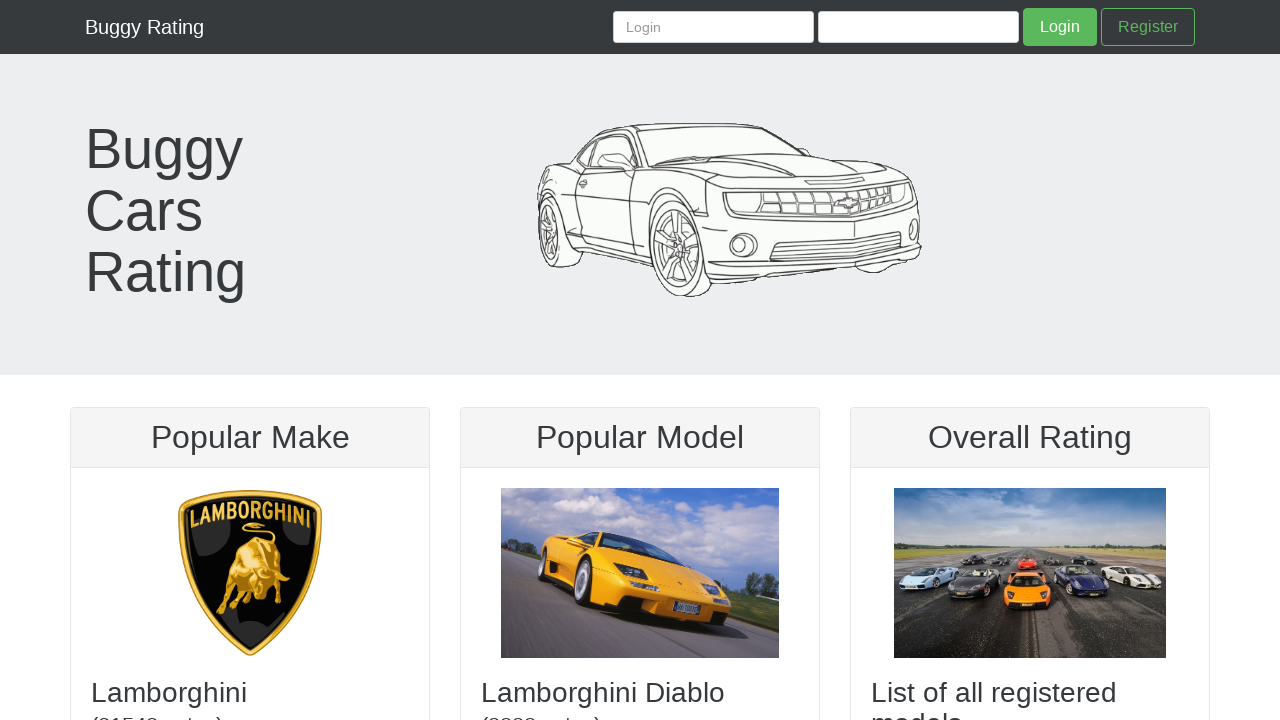

Verified Buggy Cars Rating page title loaded correctly
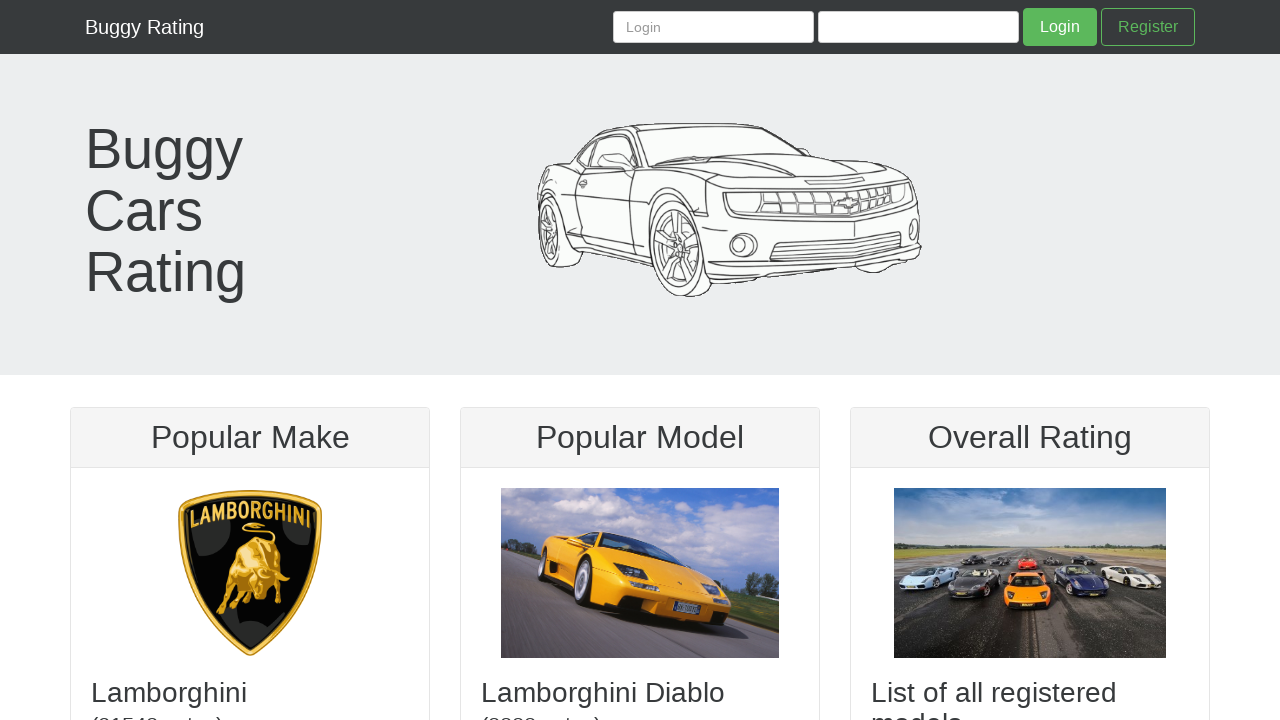

Navigated to Selenium website
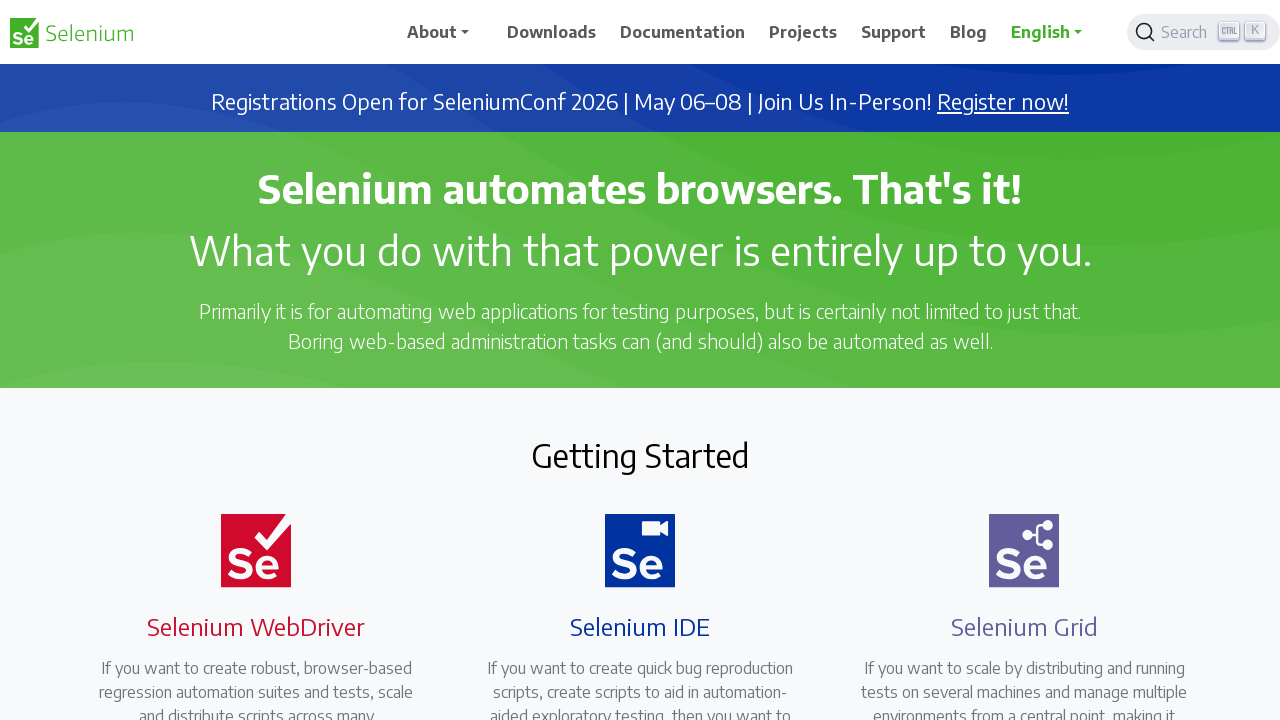

Verified Selenium page title loaded correctly
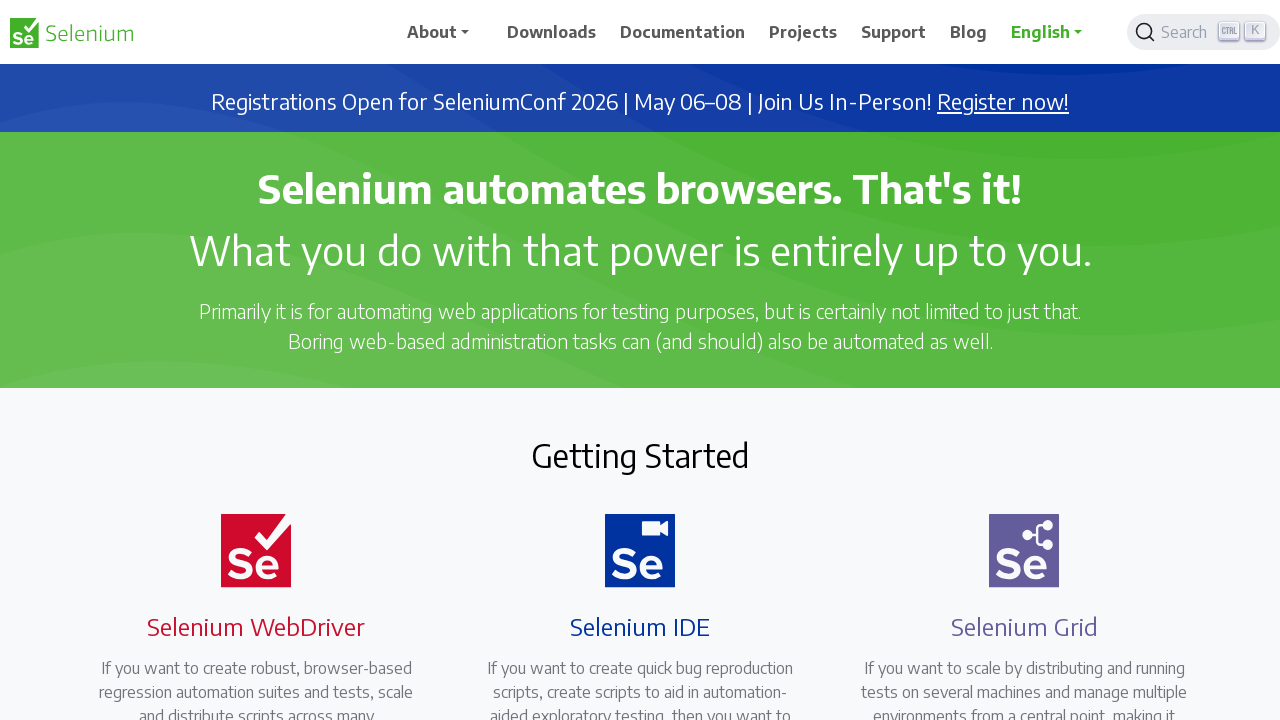

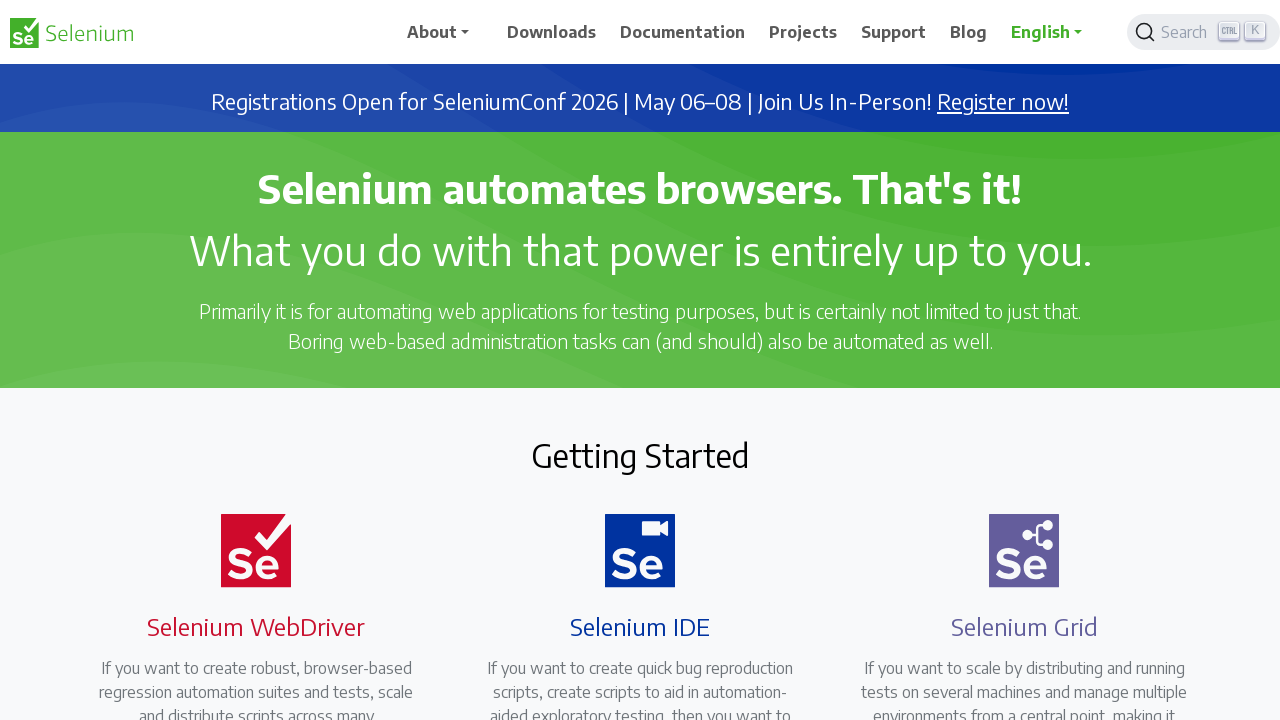